Tests a practice form by filling in personal information fields (name, email, phone, address), selecting a radio button, checking multiple checkboxes, and selecting options from various dropdown menus.

Starting URL: https://testautomationpractice.blogspot.com/

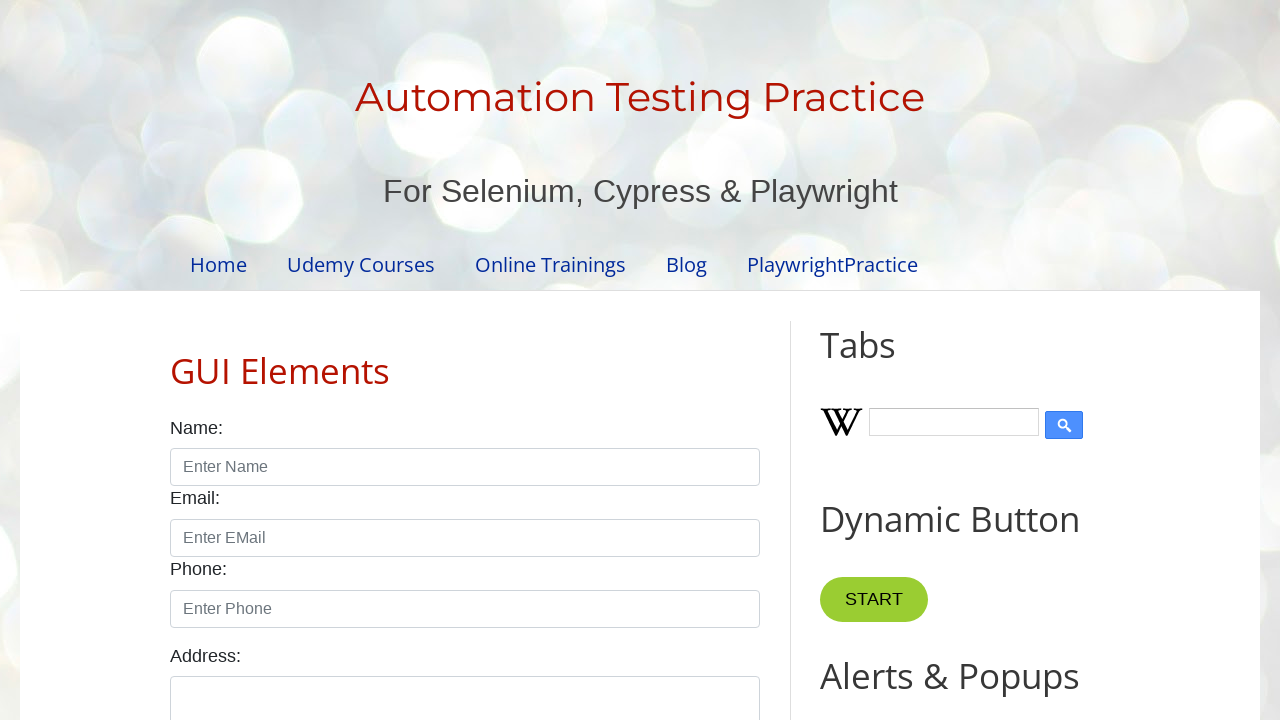

Filled name field with 'Shraddha kabra' on input#name
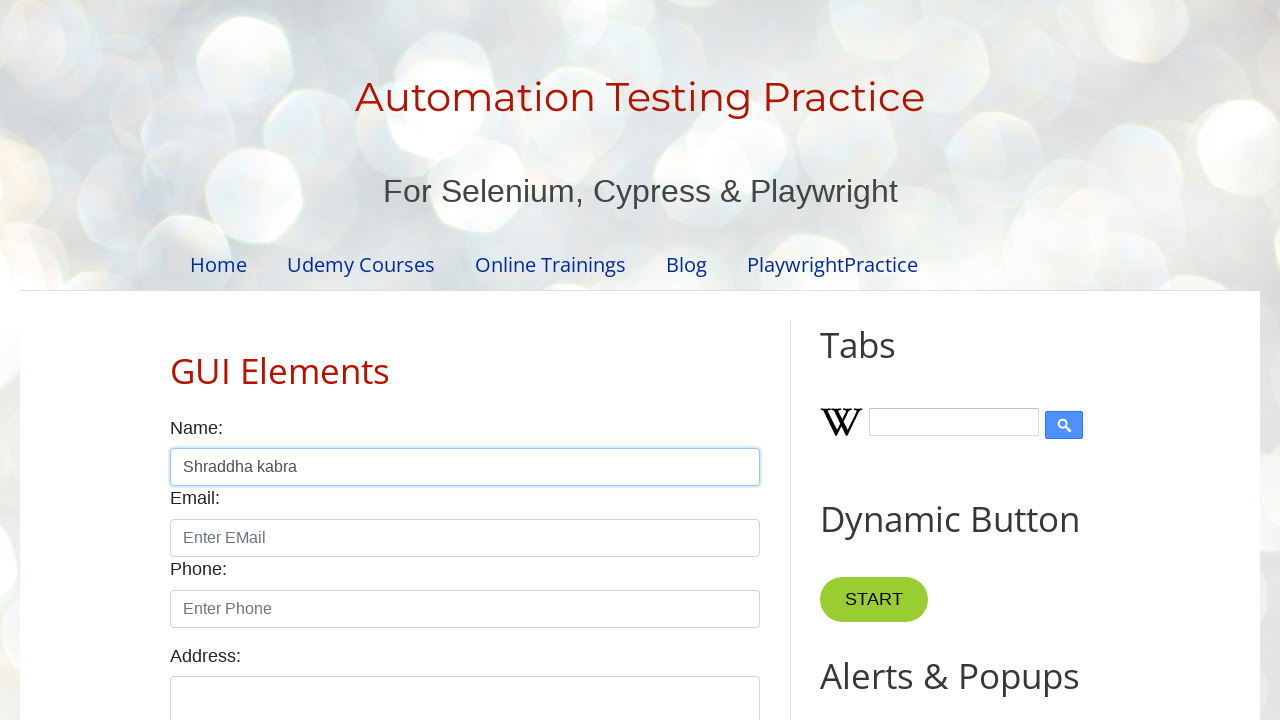

Filled email field with 'shraddha123@gmail.com' on input#email
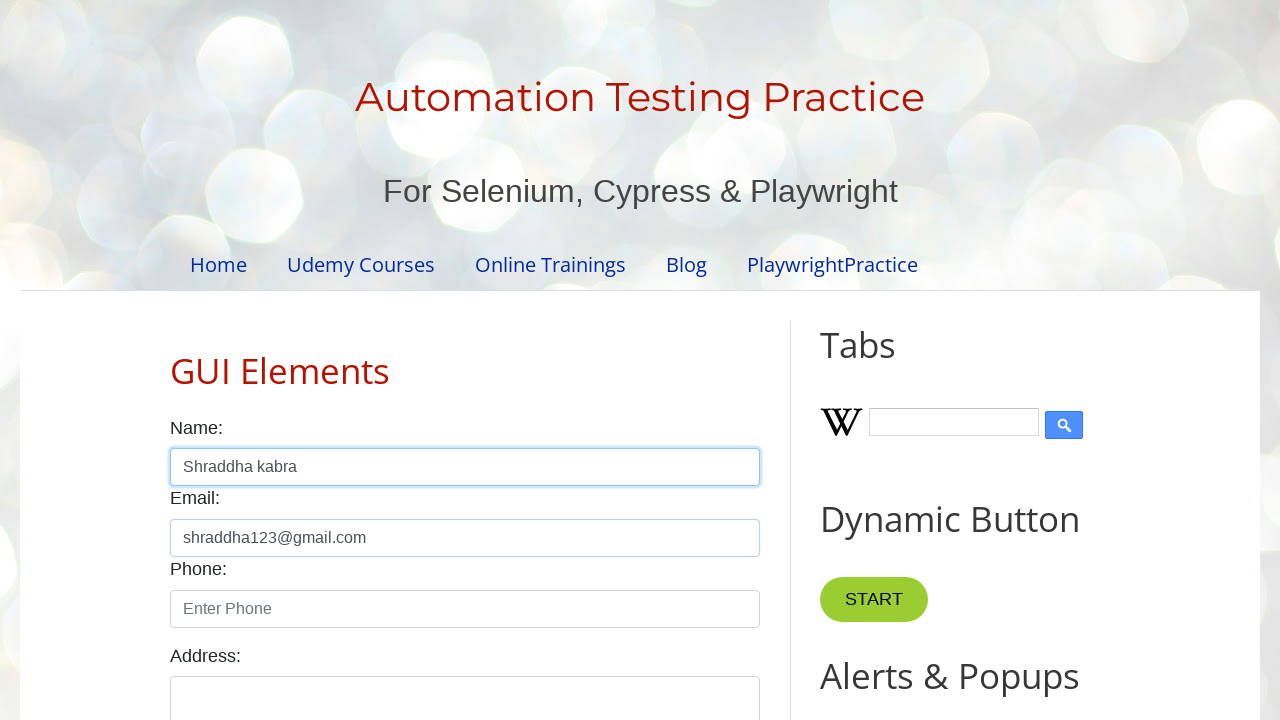

Filled phone field with '9834561267' on input#phone
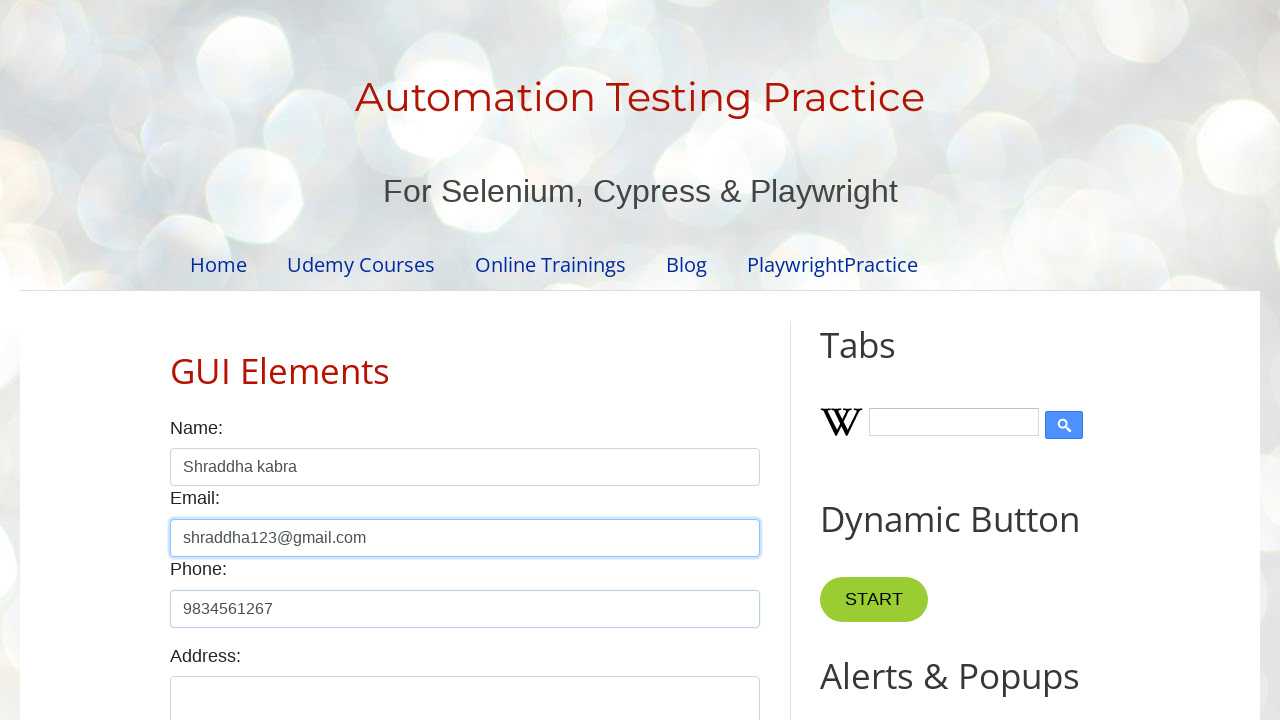

Filled address field with 'Pune' on textarea#textarea
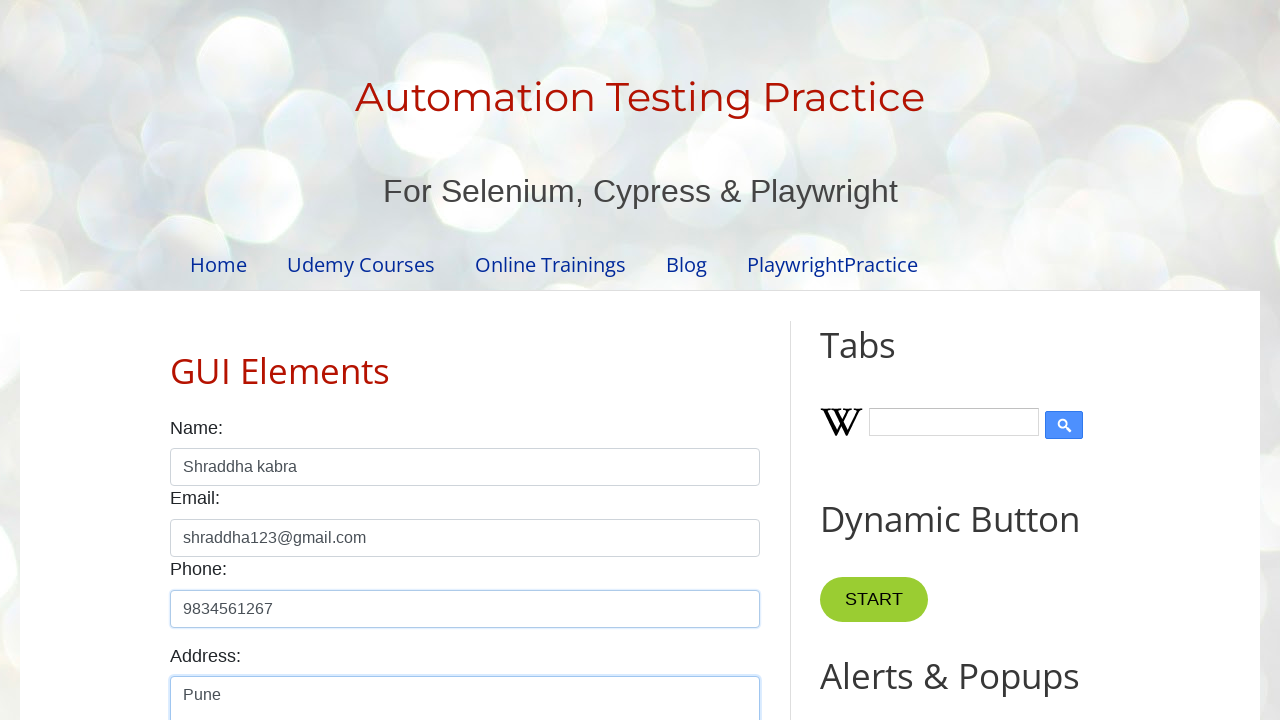

Selected male radio button at (176, 360) on input#male
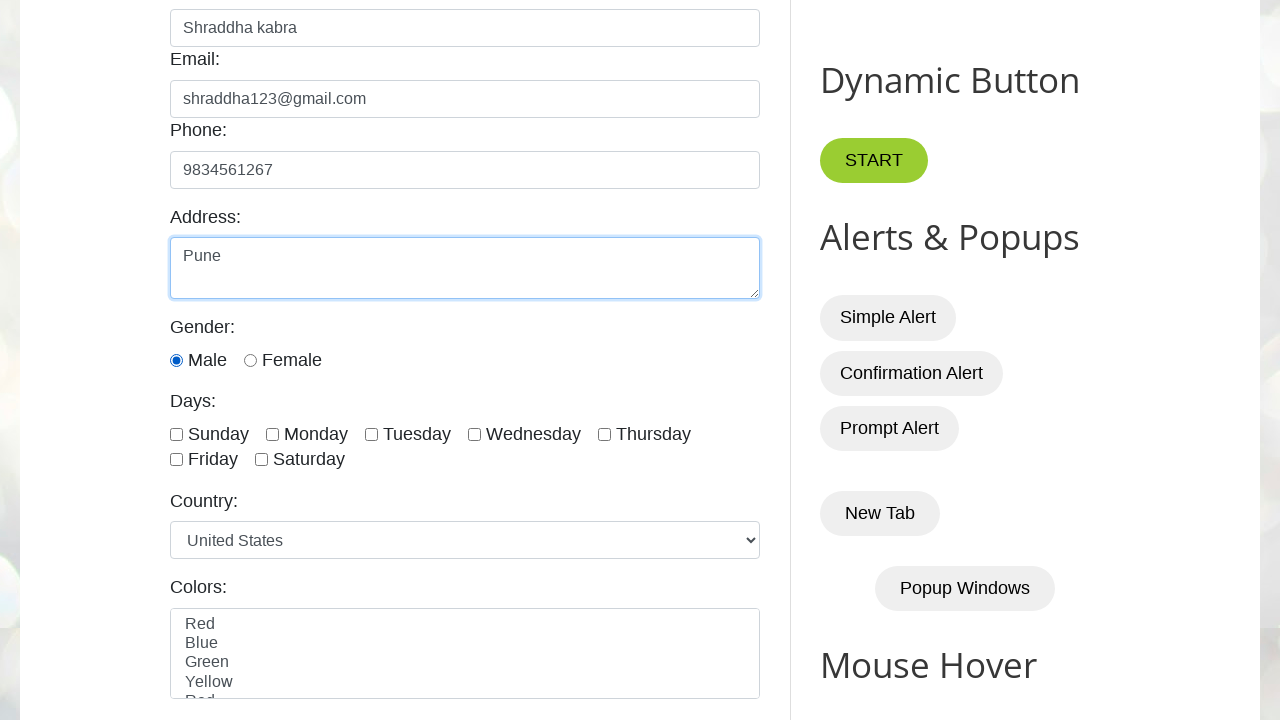

Checked checkbox 1 at (176, 434) on input.form-check-input[type='checkbox'] >> nth=0
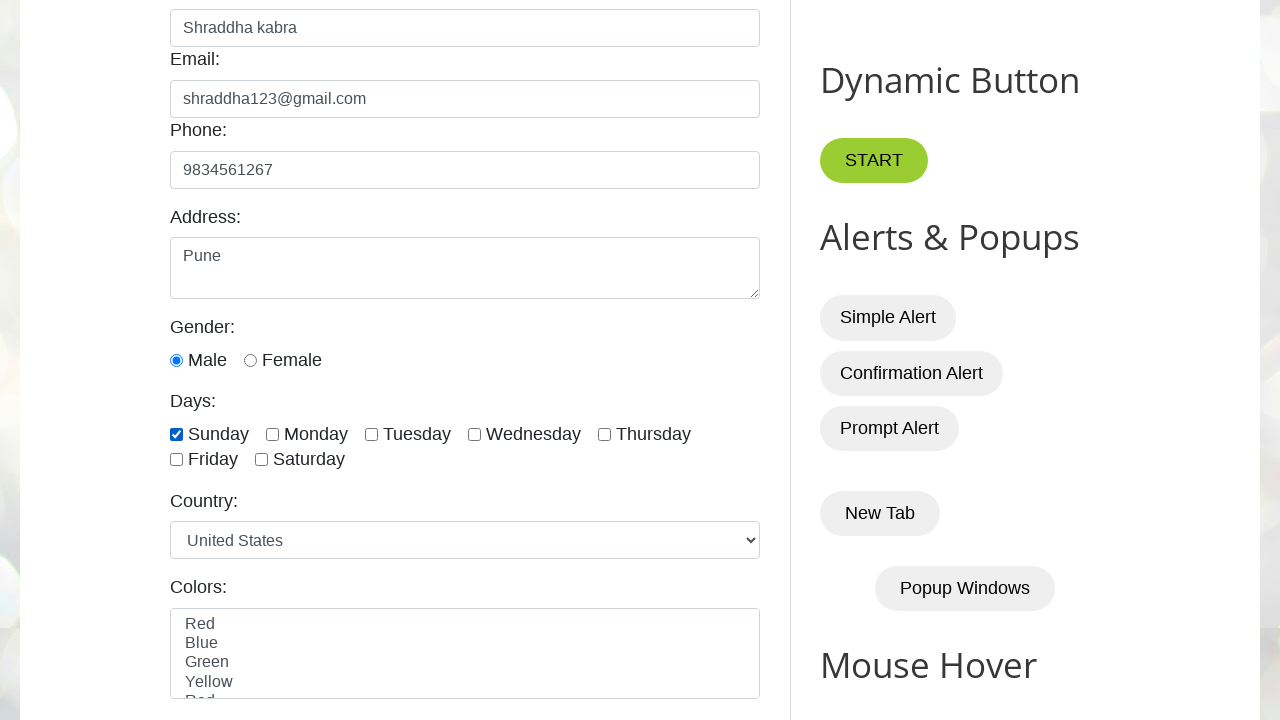

Checked checkbox 2 at (272, 434) on input.form-check-input[type='checkbox'] >> nth=1
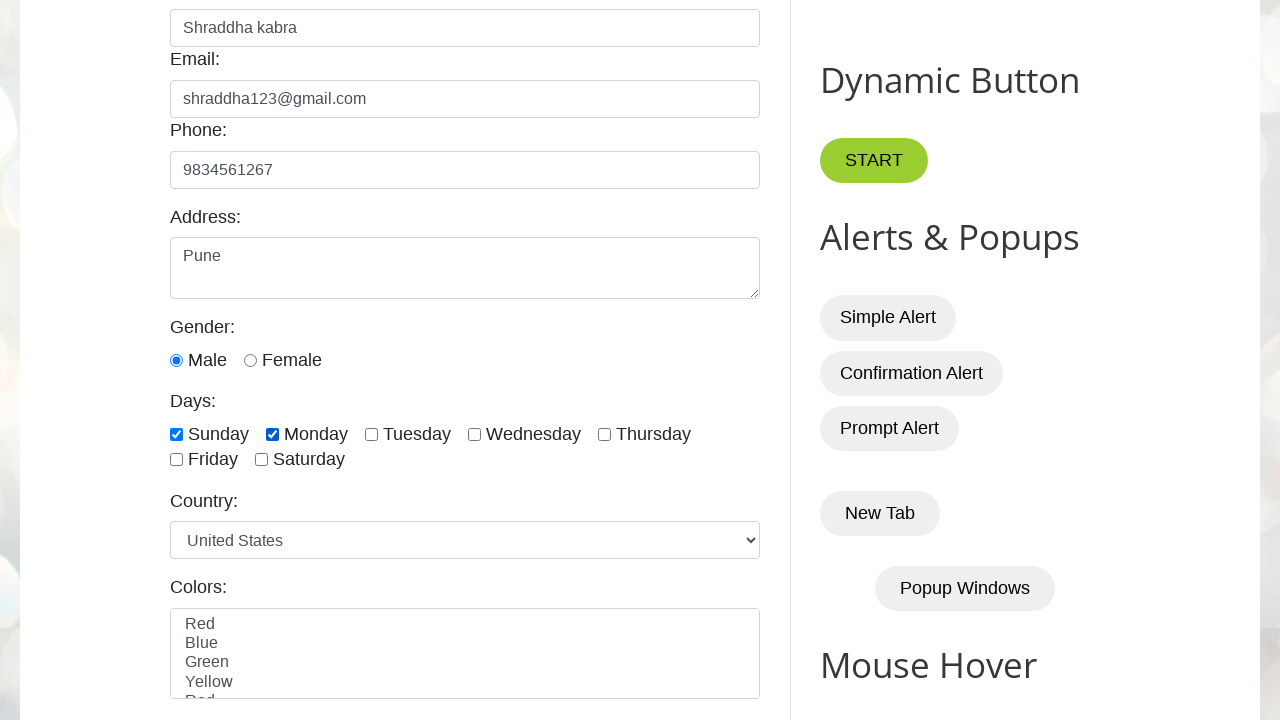

Checked checkbox 3 at (372, 434) on input.form-check-input[type='checkbox'] >> nth=2
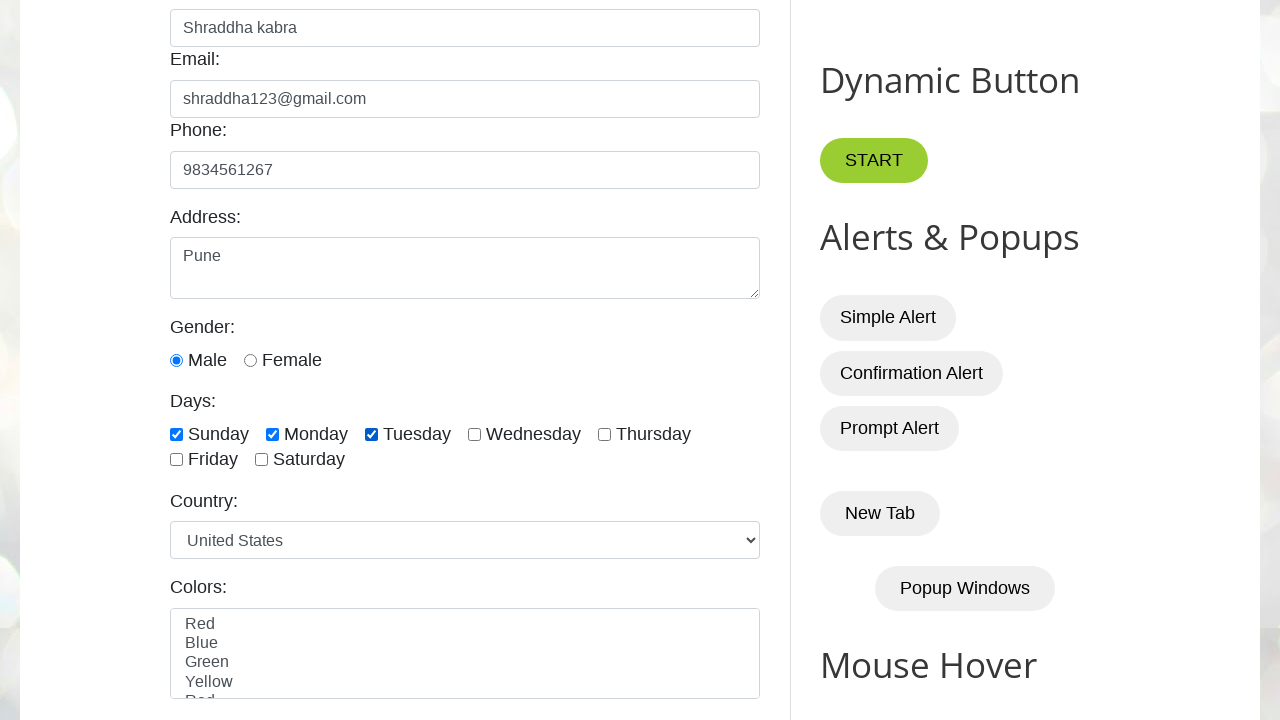

Selected 'Germany' from country dropdown on select#country
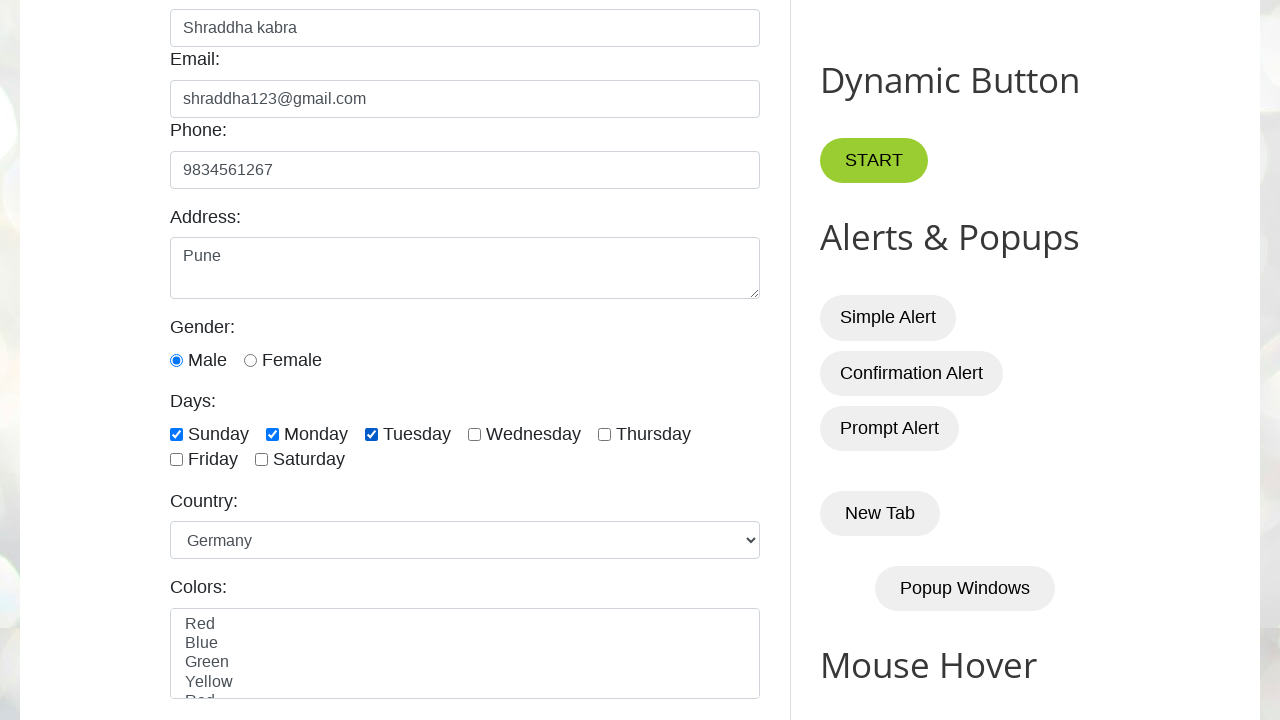

Selected 'Blue' from color dropdown on select#colors
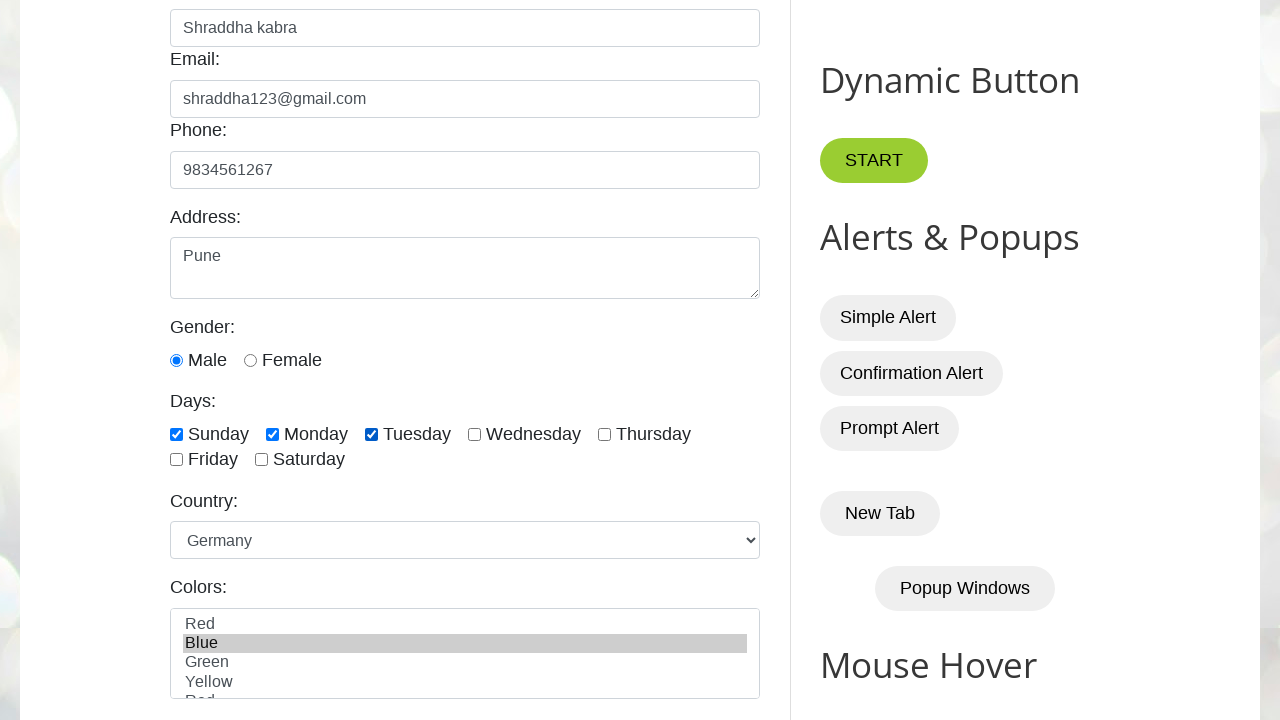

Selected 'Deer' from animal dropdown on select#animals
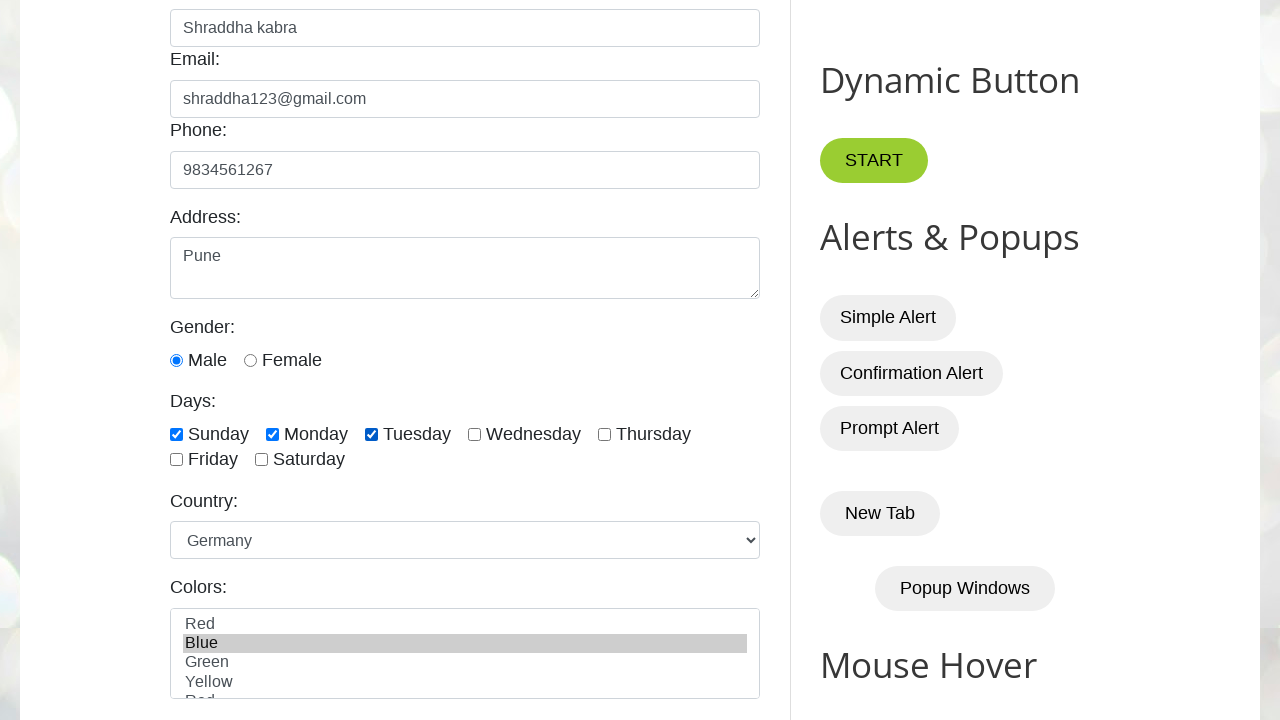

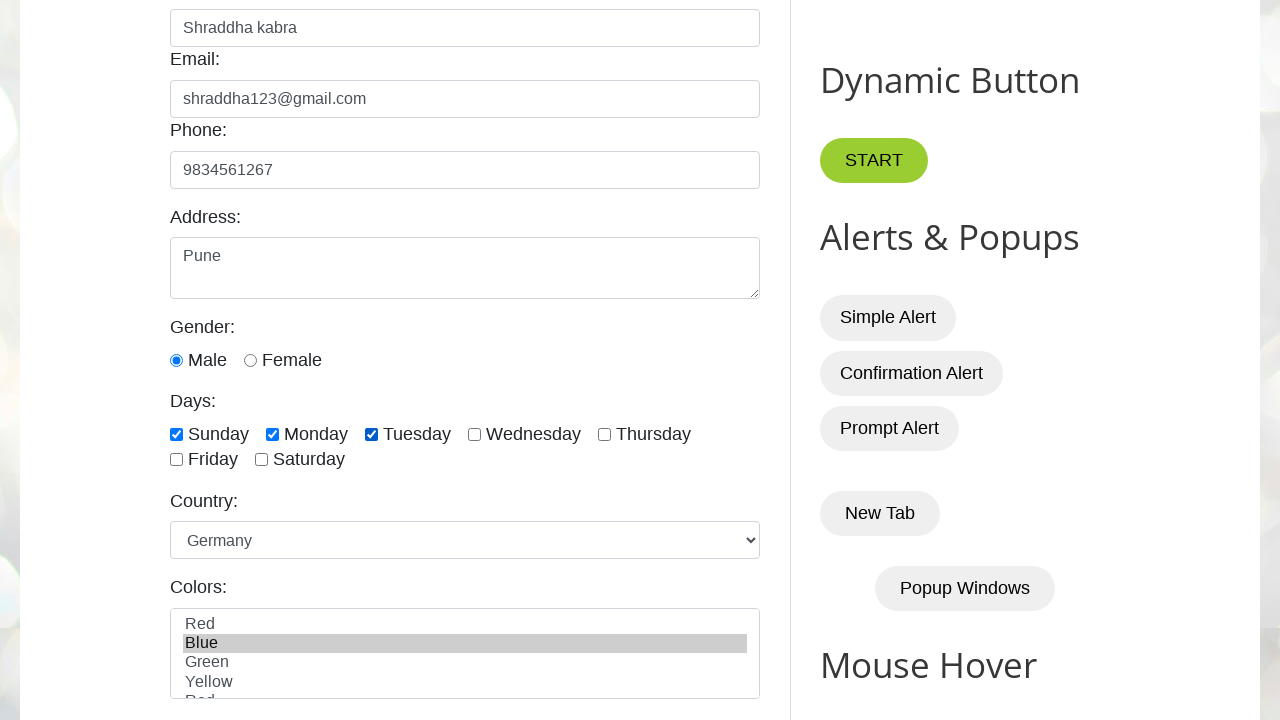